Tests multiplication with zero by calculating 5 * 0 and verifying the result equals 0

Starting URL: https://testsheepnz.github.io/BasicCalculator.html

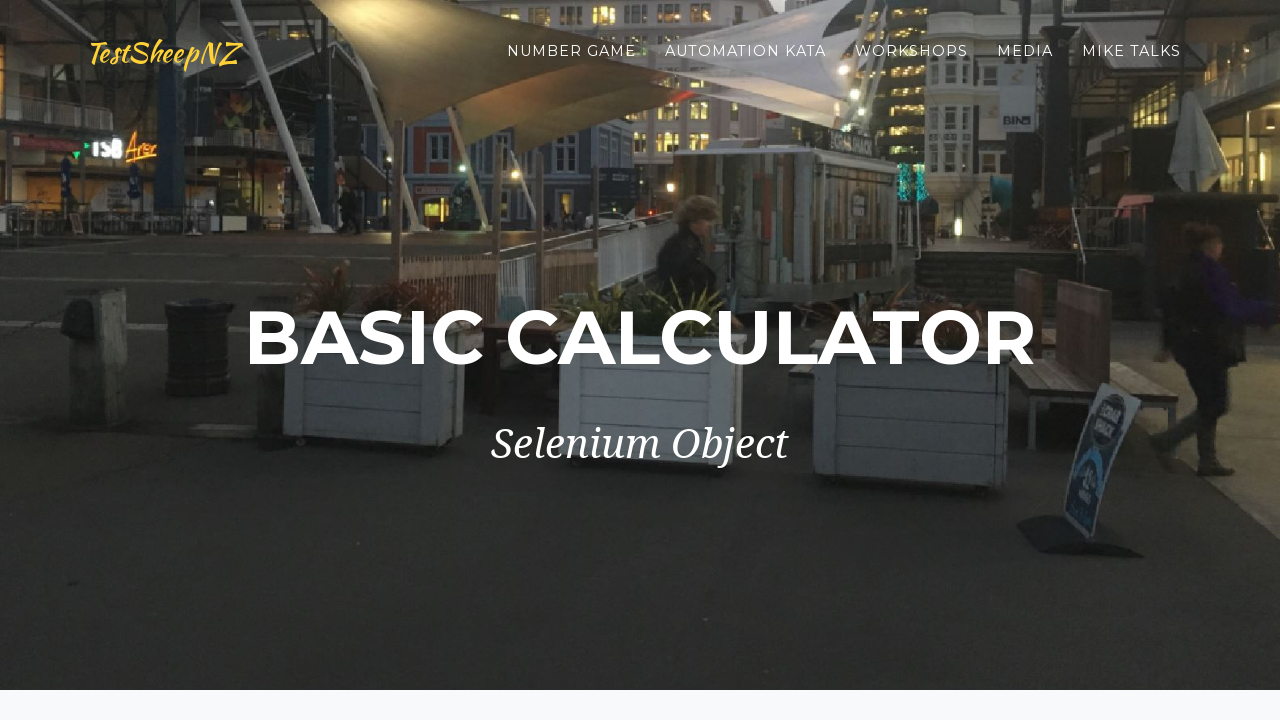

Filled first number field with 5 on #number1Field
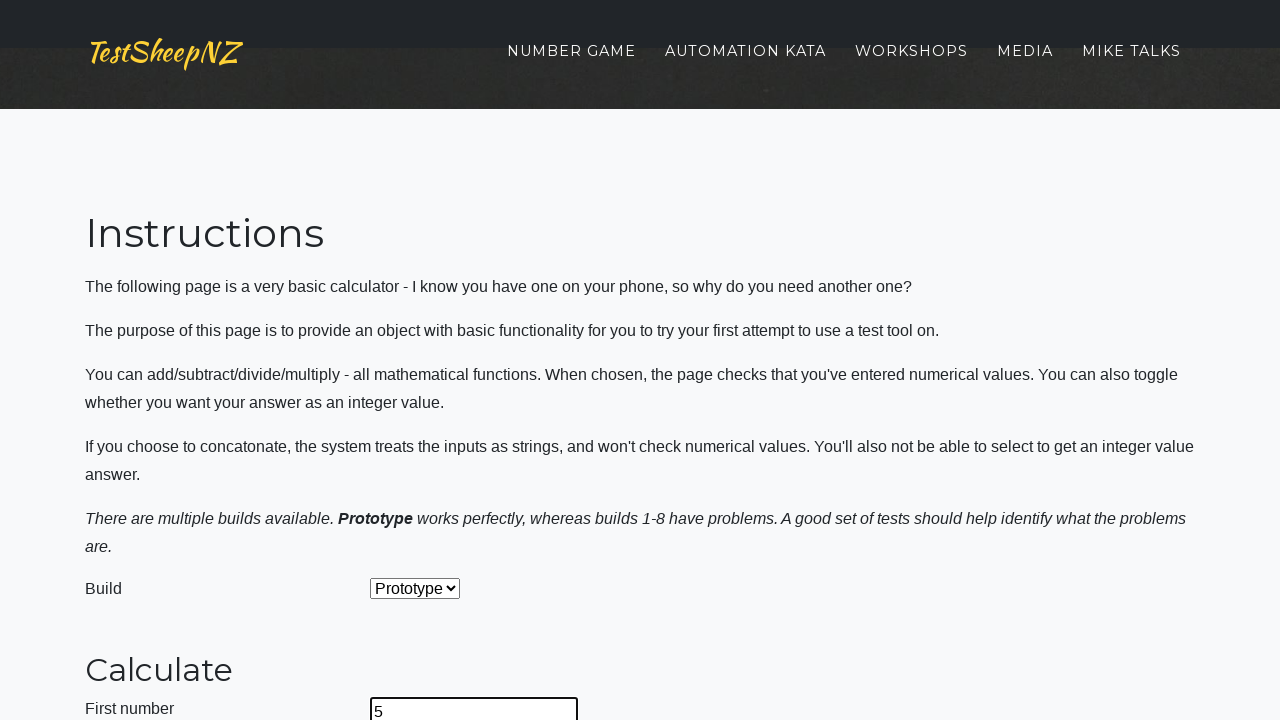

Filled second number field with 0 on #number2Field
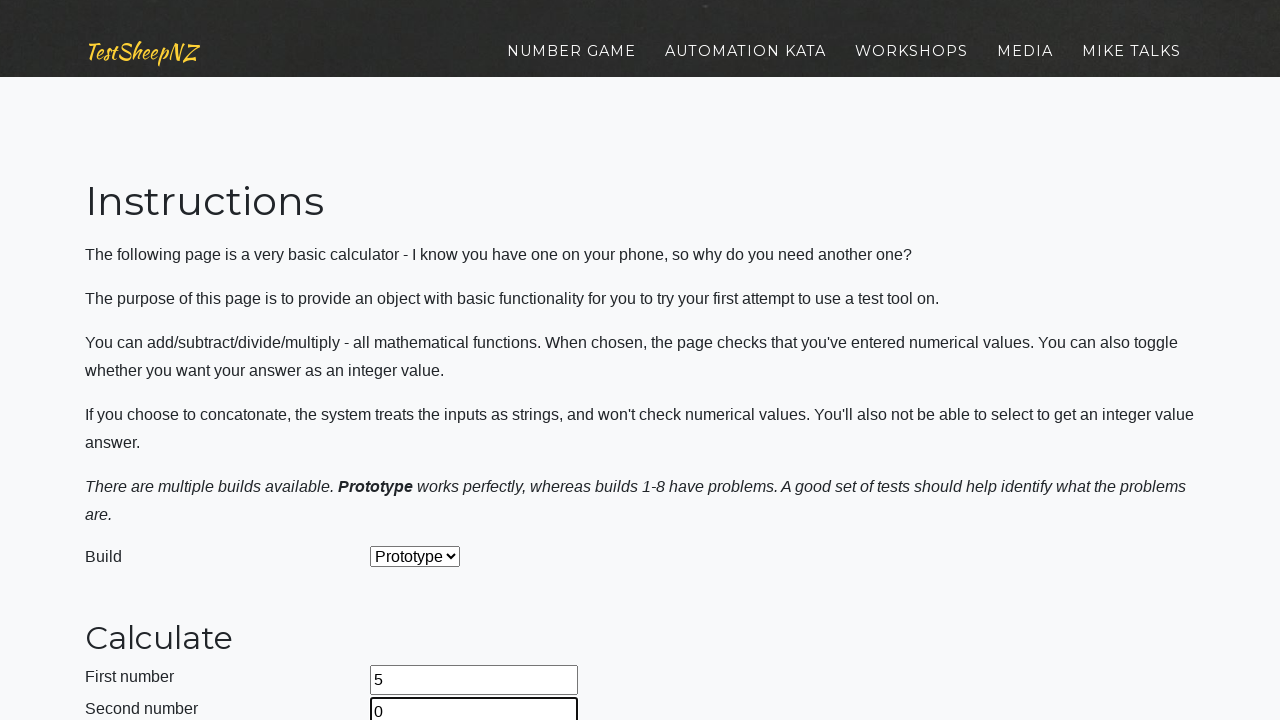

Selected Multiply operation from dropdown on #selectOperationDropdown
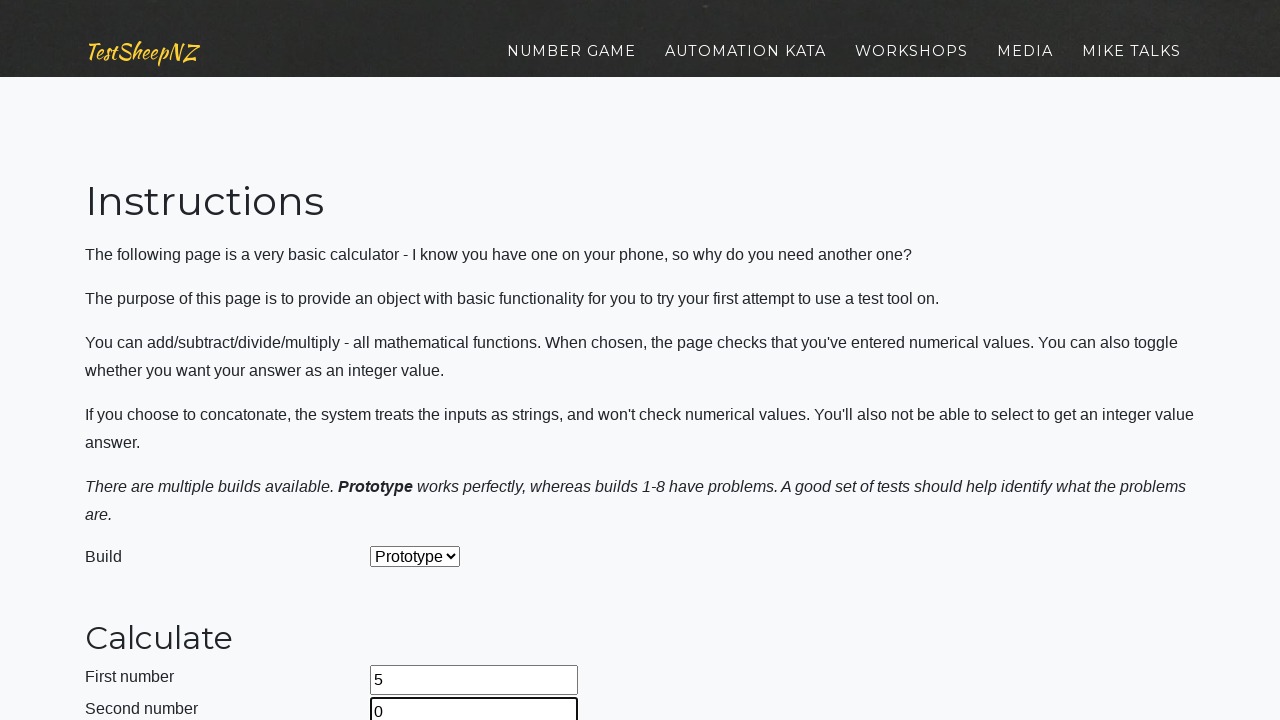

Clicked calculate button at (422, 361) on #calculateButton
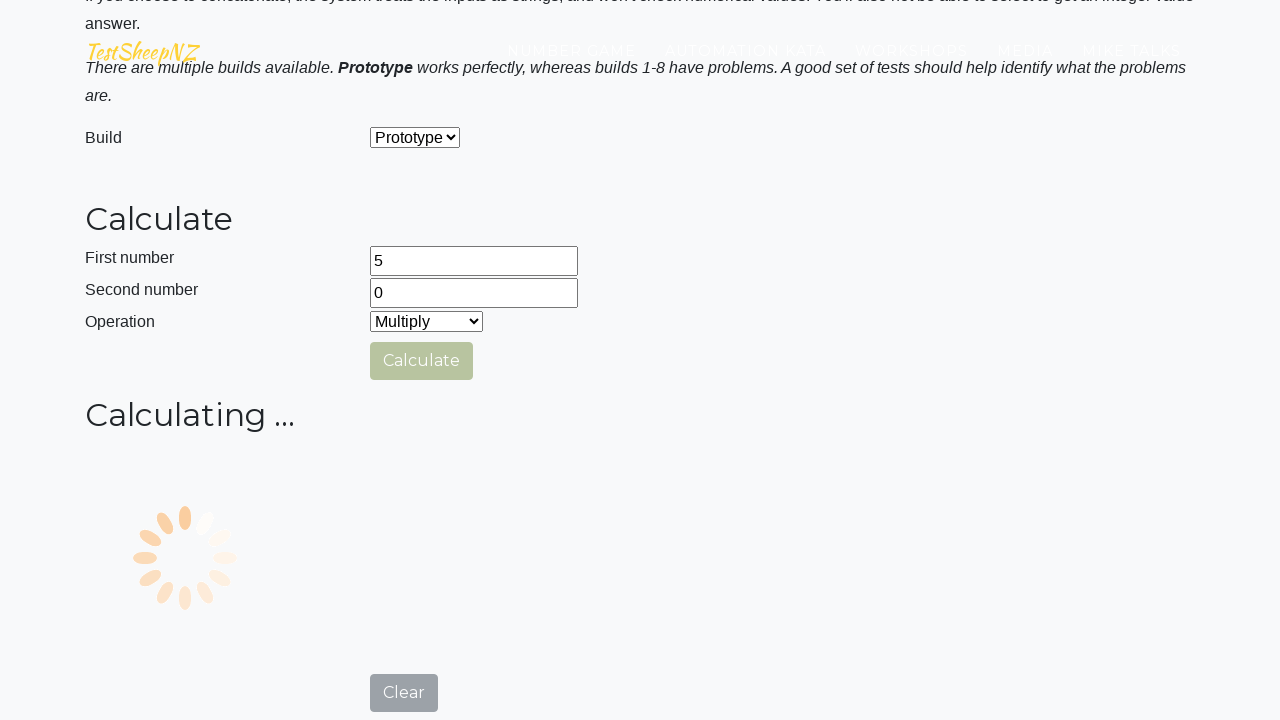

Result field appeared with answer
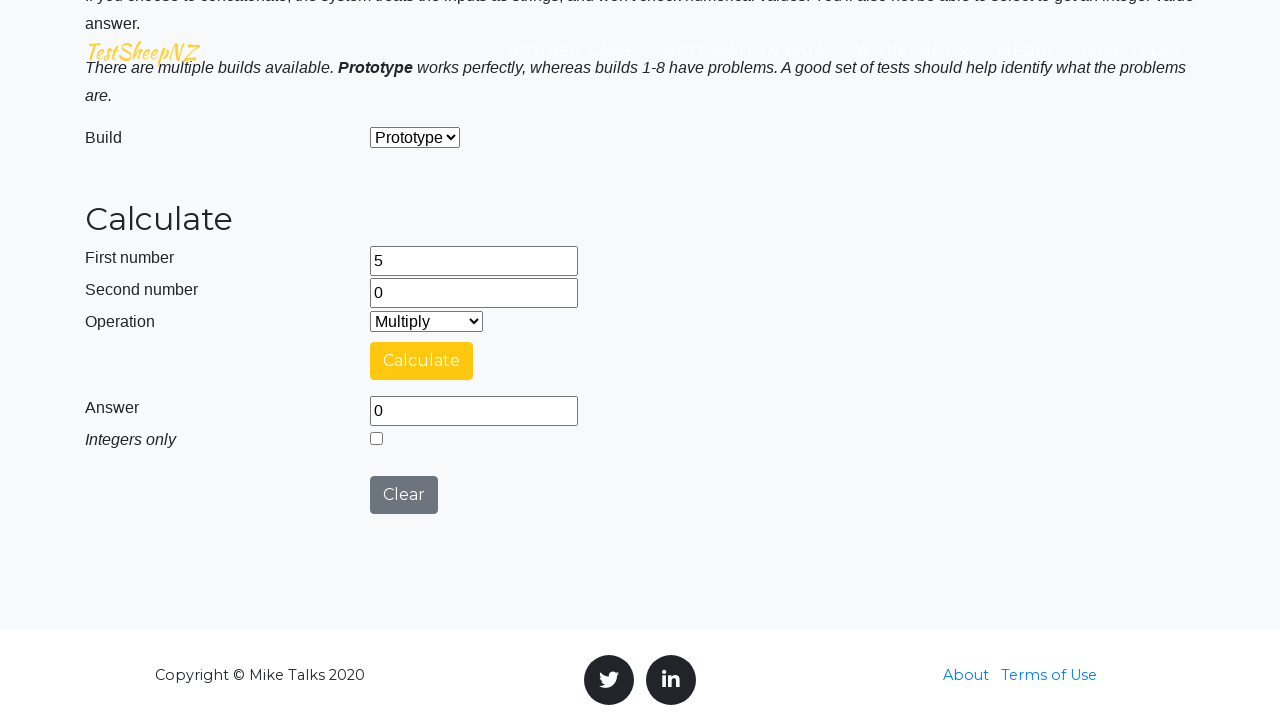

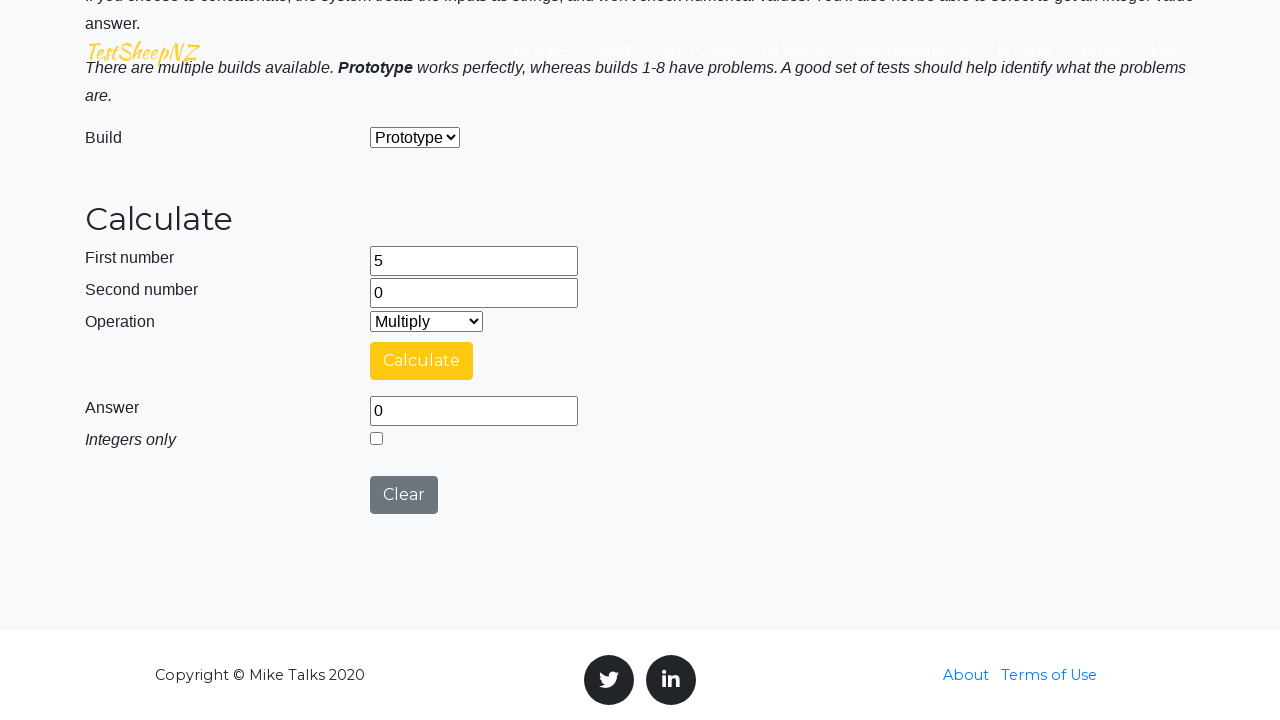